Tests dropdown selection functionality by selecting options using different methods (by index, by value, and by visible text)

Starting URL: https://rahulshettyacademy.com/dropdownsPractise/

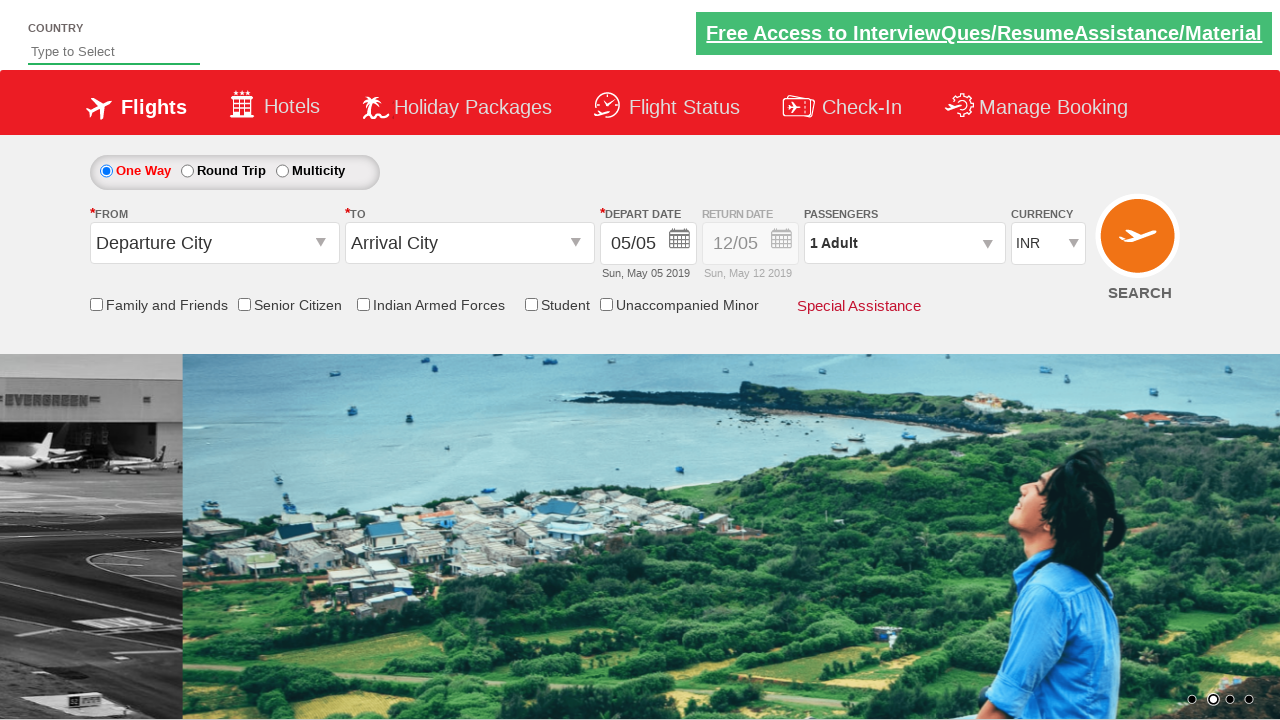

Waited for currency dropdown to load
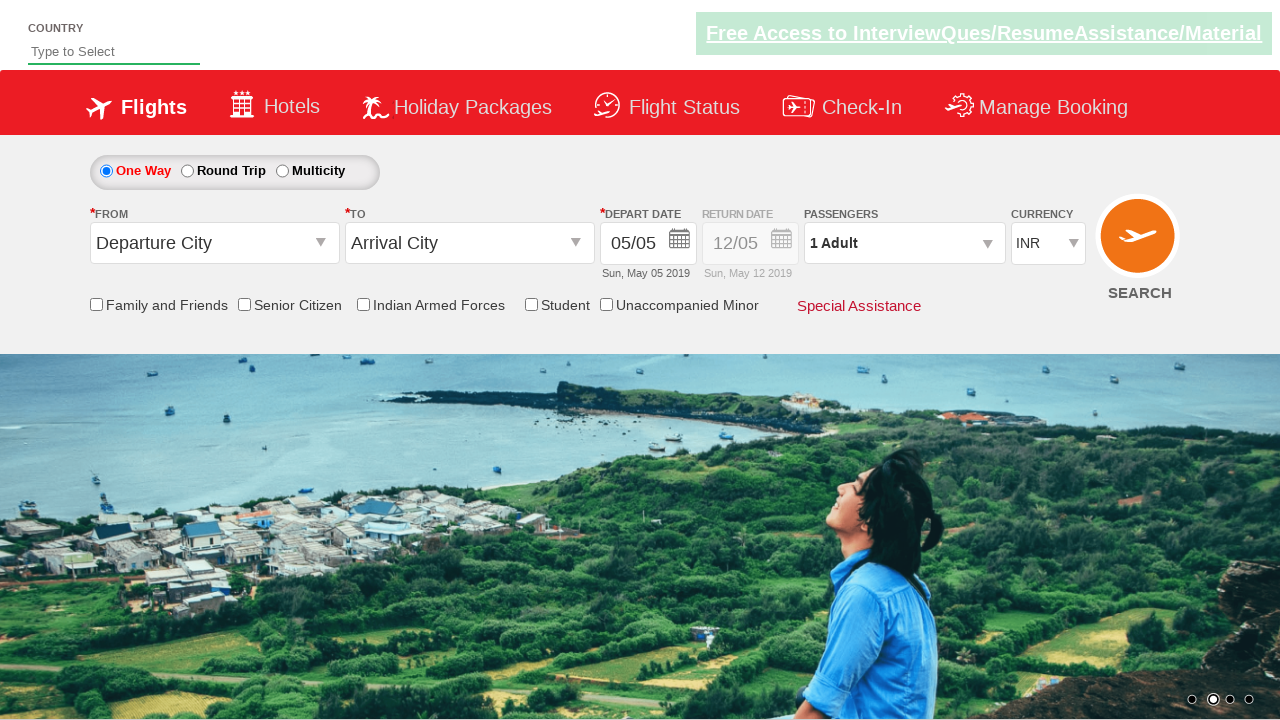

Selected dropdown option by index 2 (3rd option) on #ctl00_mainContent_DropDownListCurrency
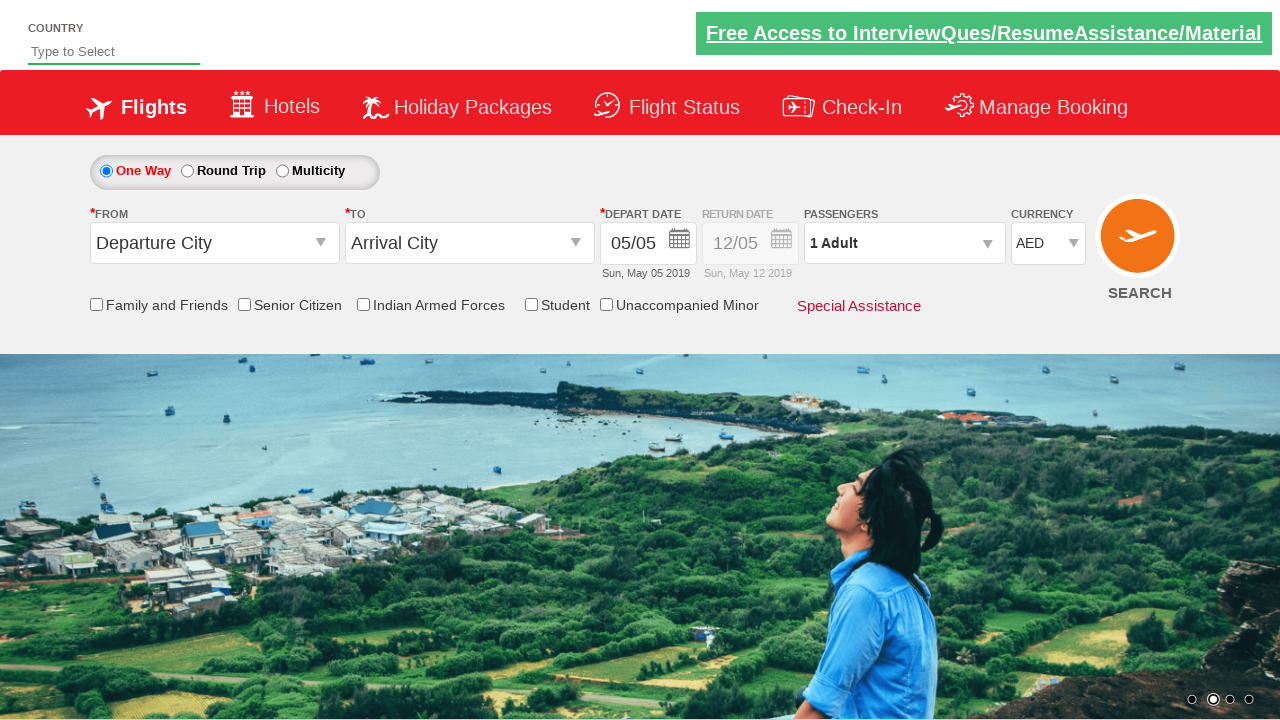

Retrieved selected option text: AED
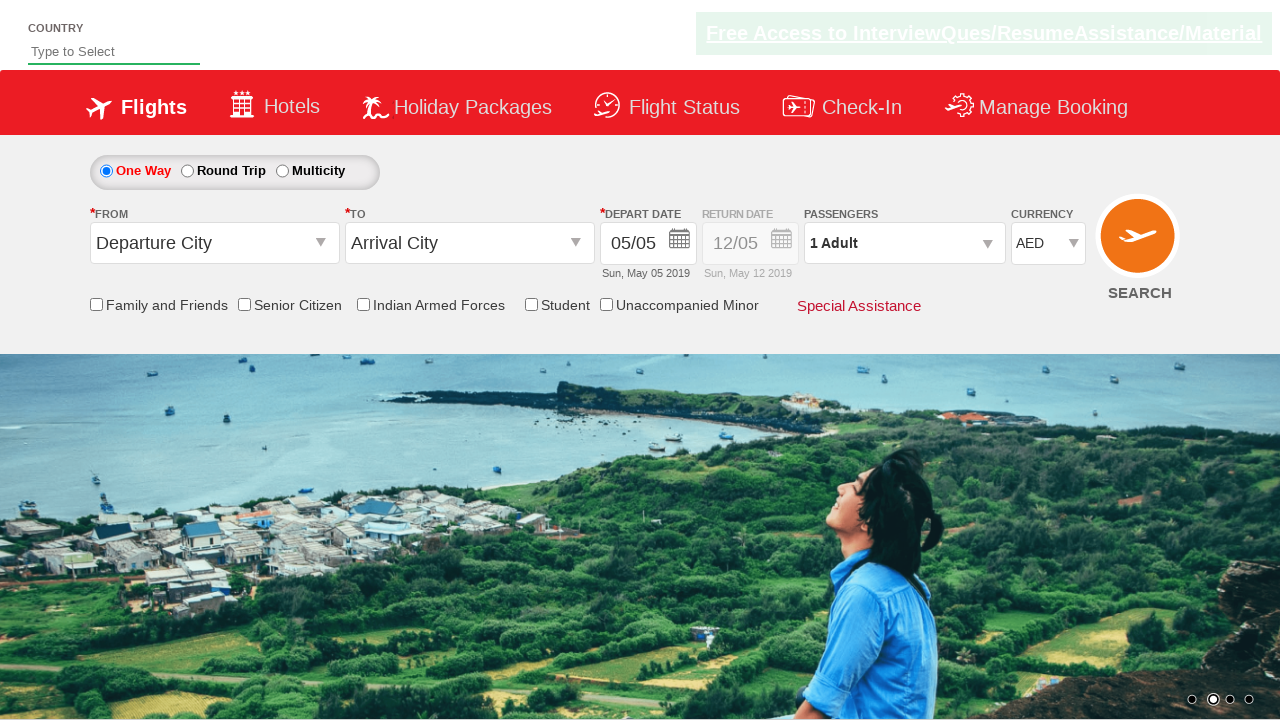

Selected dropdown option by value 'USD' on #ctl00_mainContent_DropDownListCurrency
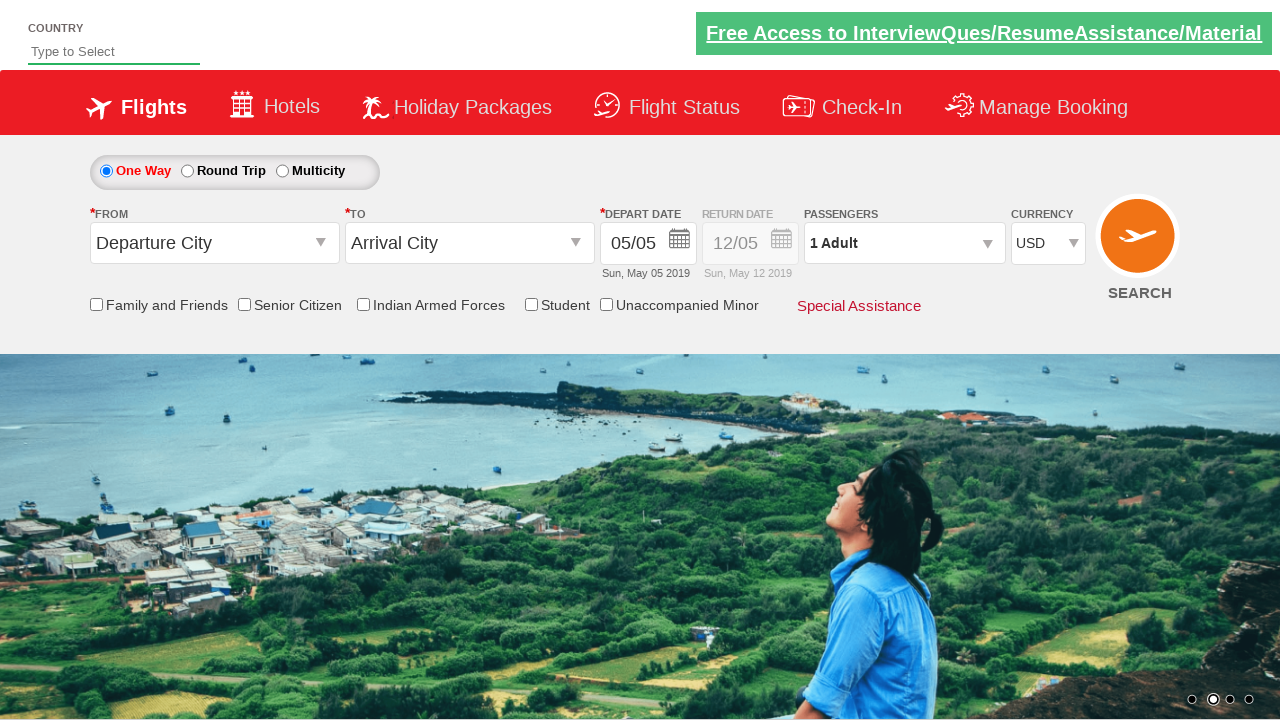

Retrieved selected option text: USD
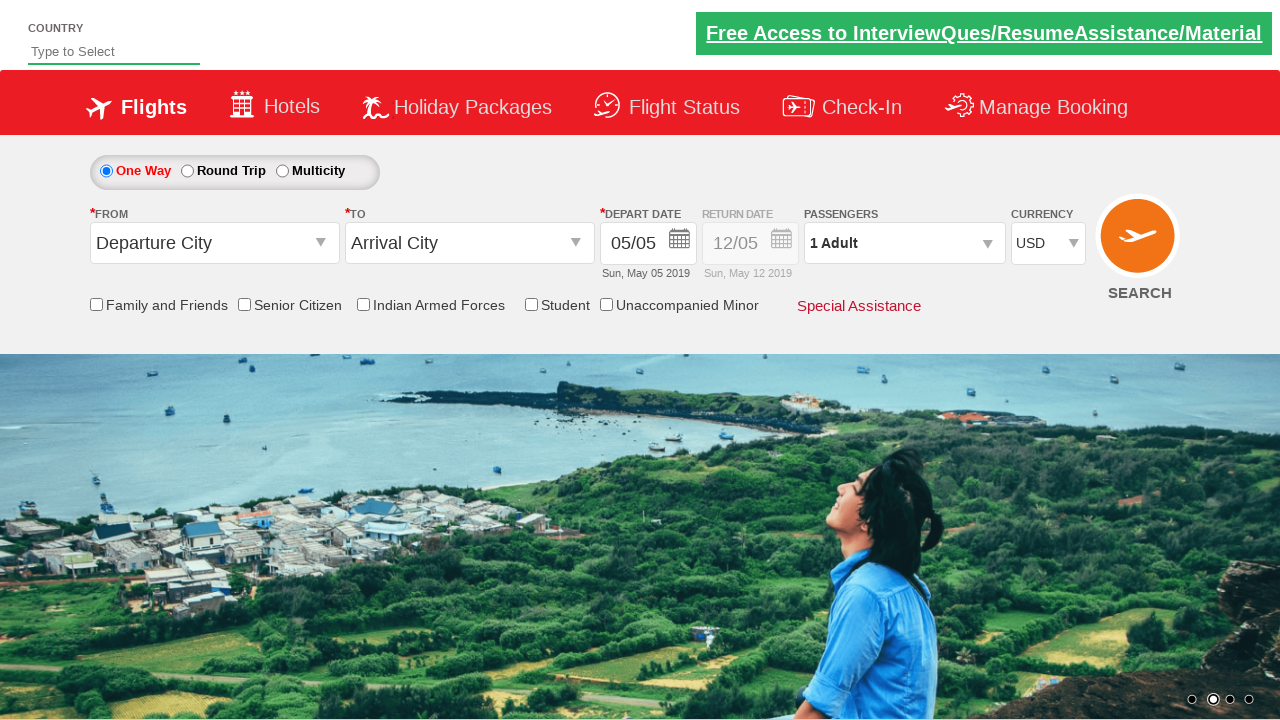

Selected dropdown option by visible text 'Select' on #ctl00_mainContent_DropDownListCurrency
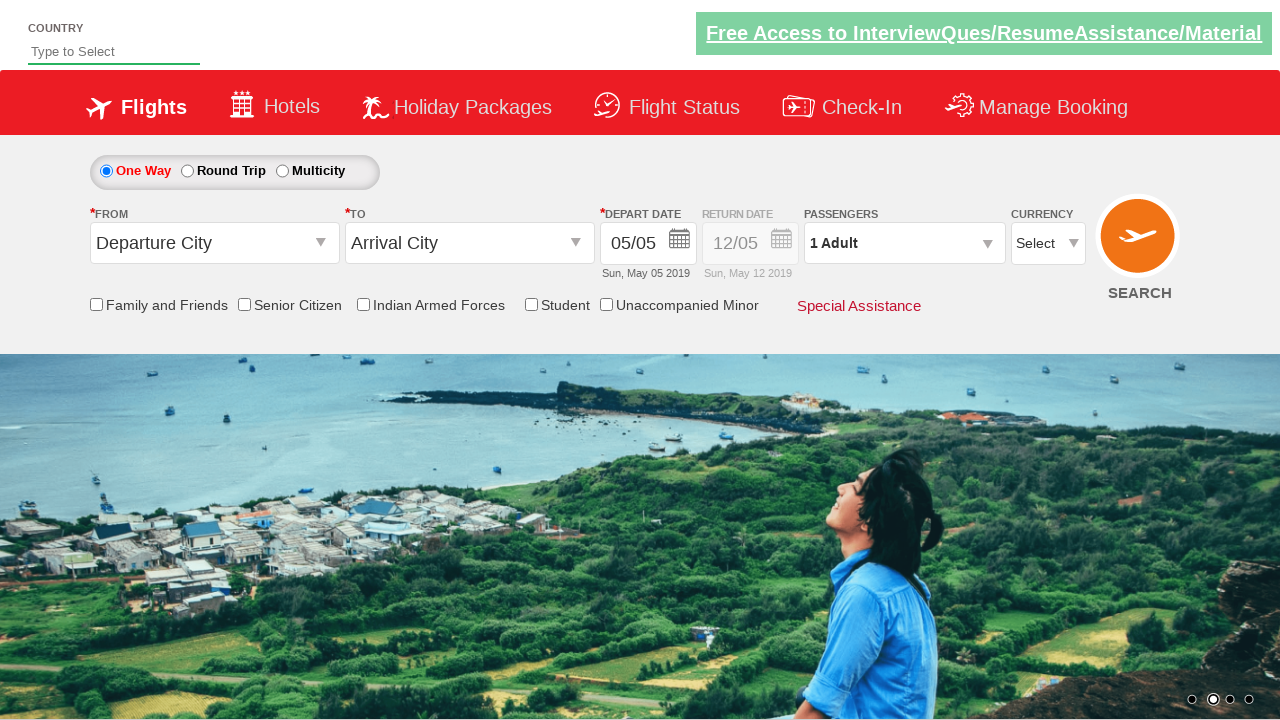

Retrieved selected option text: Select
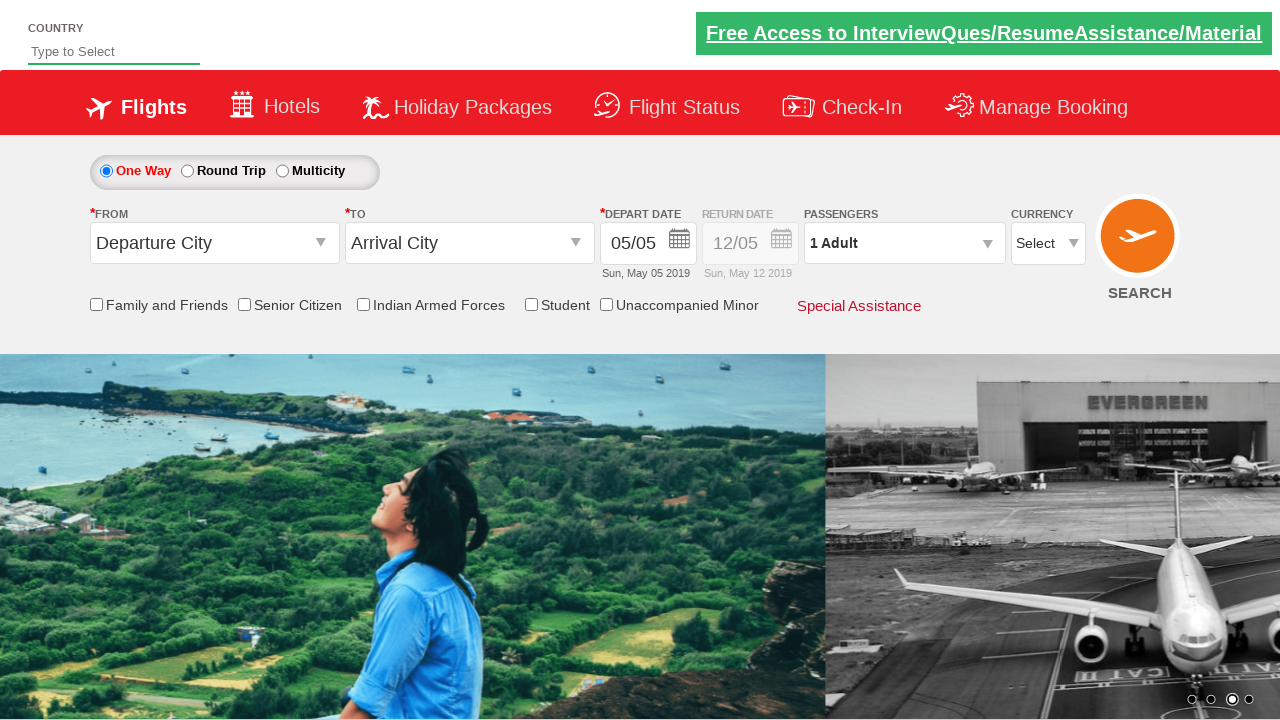

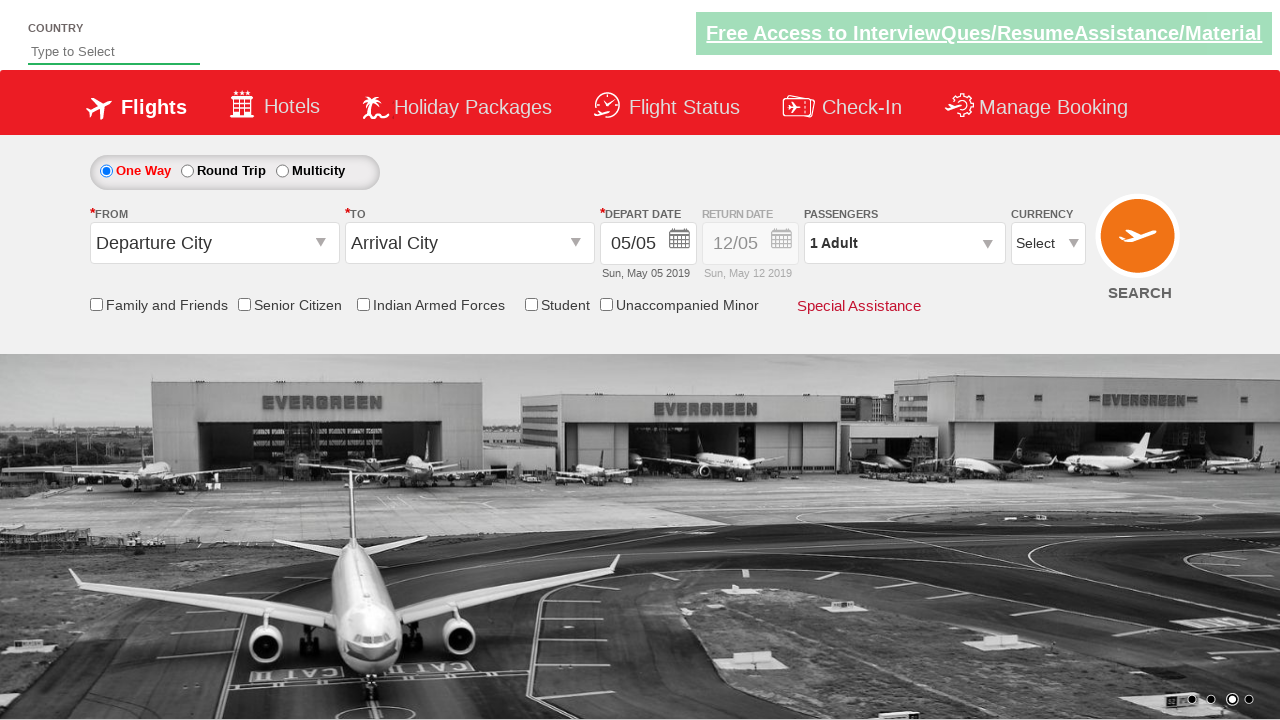